Navigates to a blog page on cnblogs.com and verifies that the blog title element is present and loaded.

Starting URL: https://www.cnblogs.com/du-hong

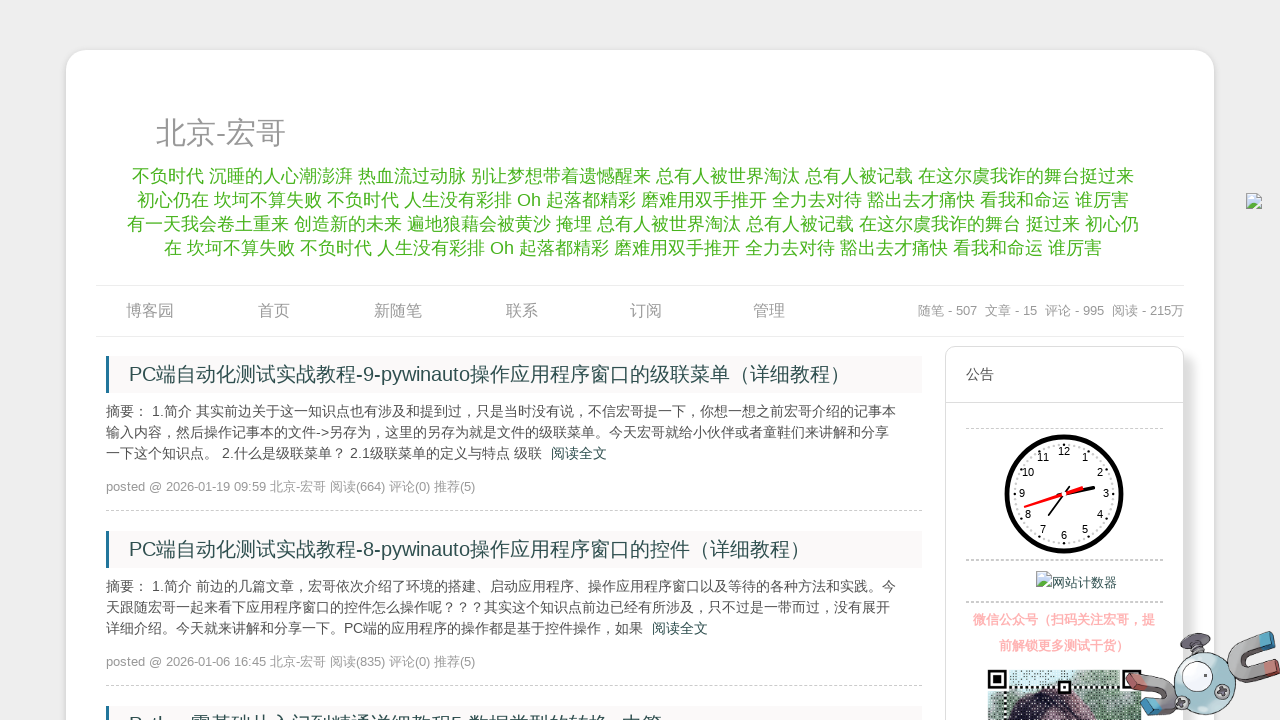

Waited for page to reach networkidle state
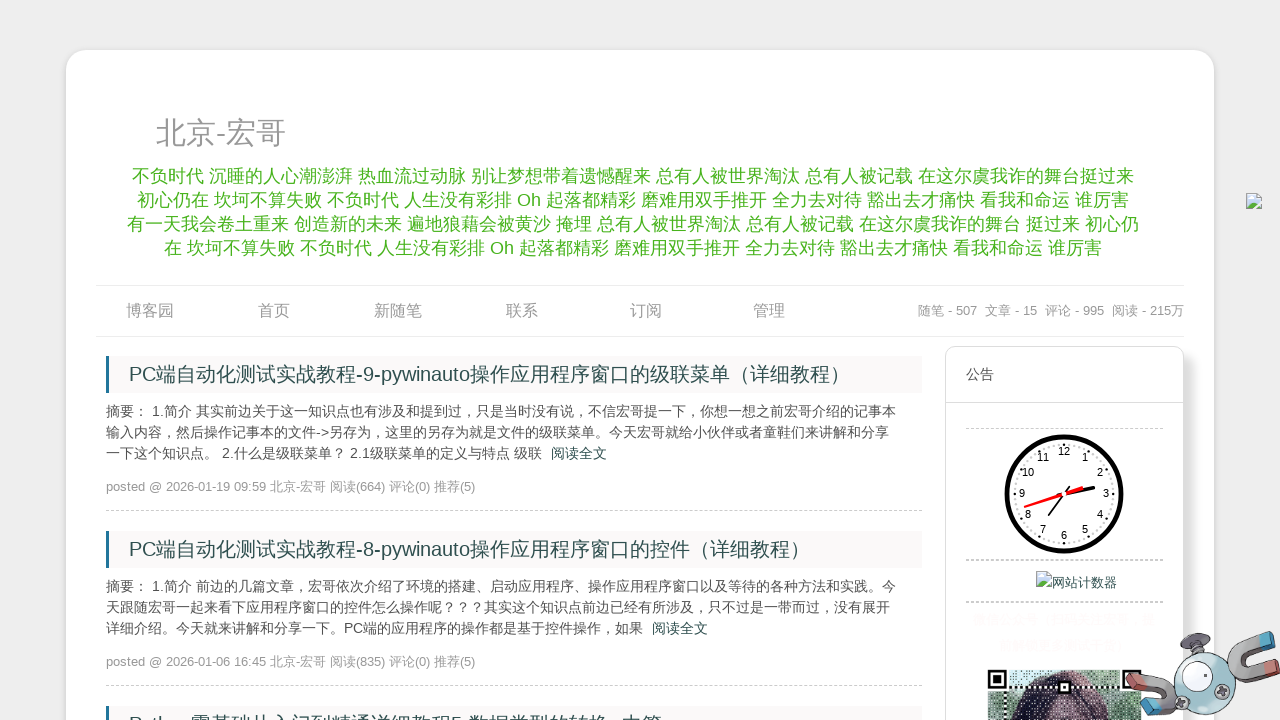

Located blog title element with selector #blogTitle
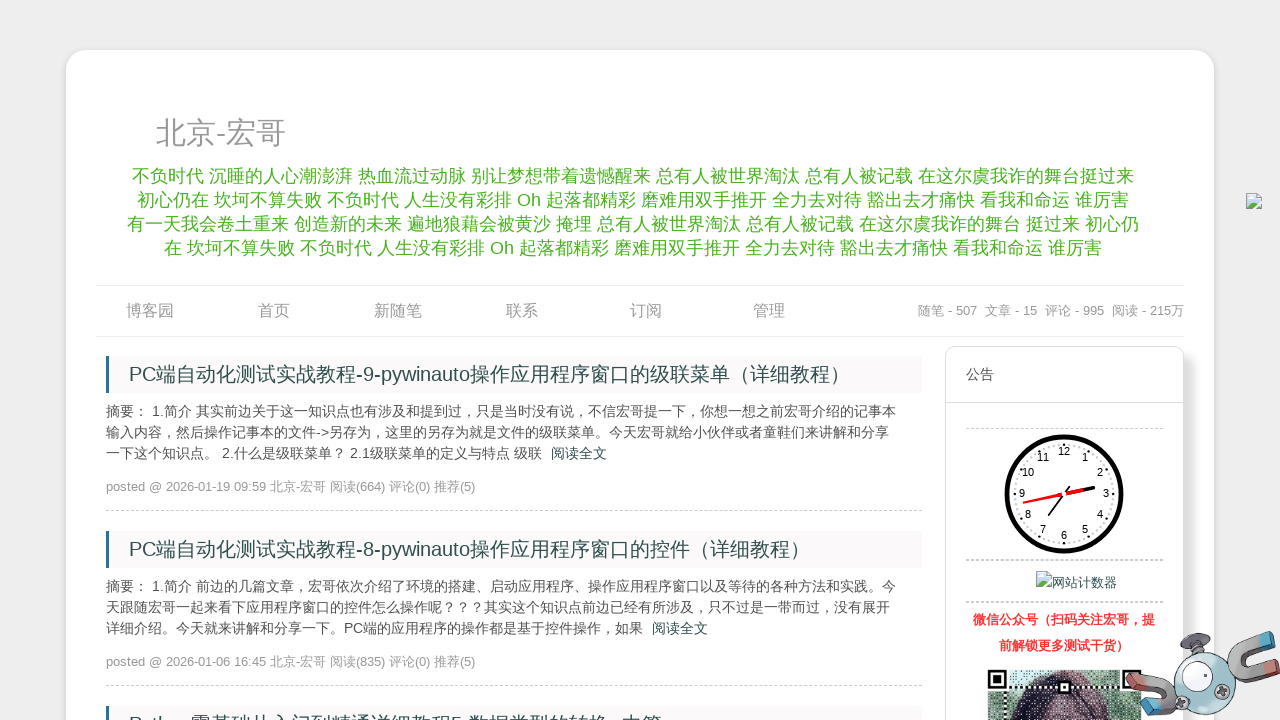

Blog title element became visible and loaded
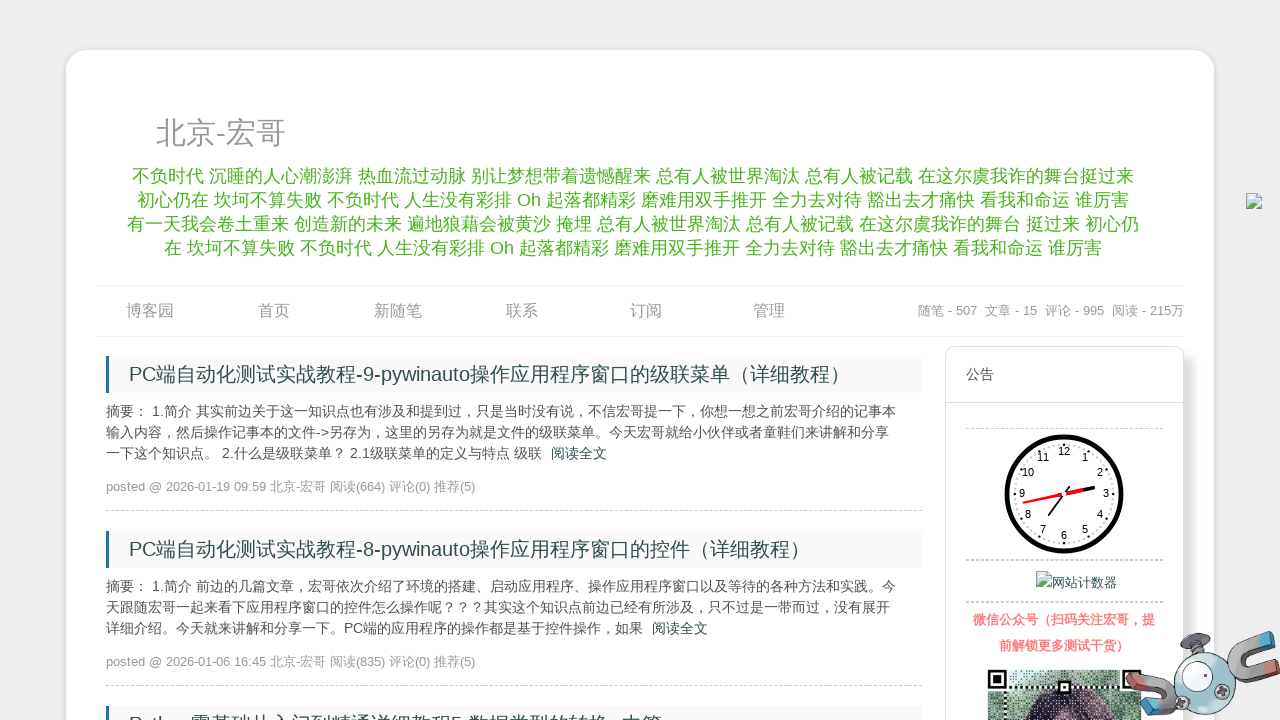

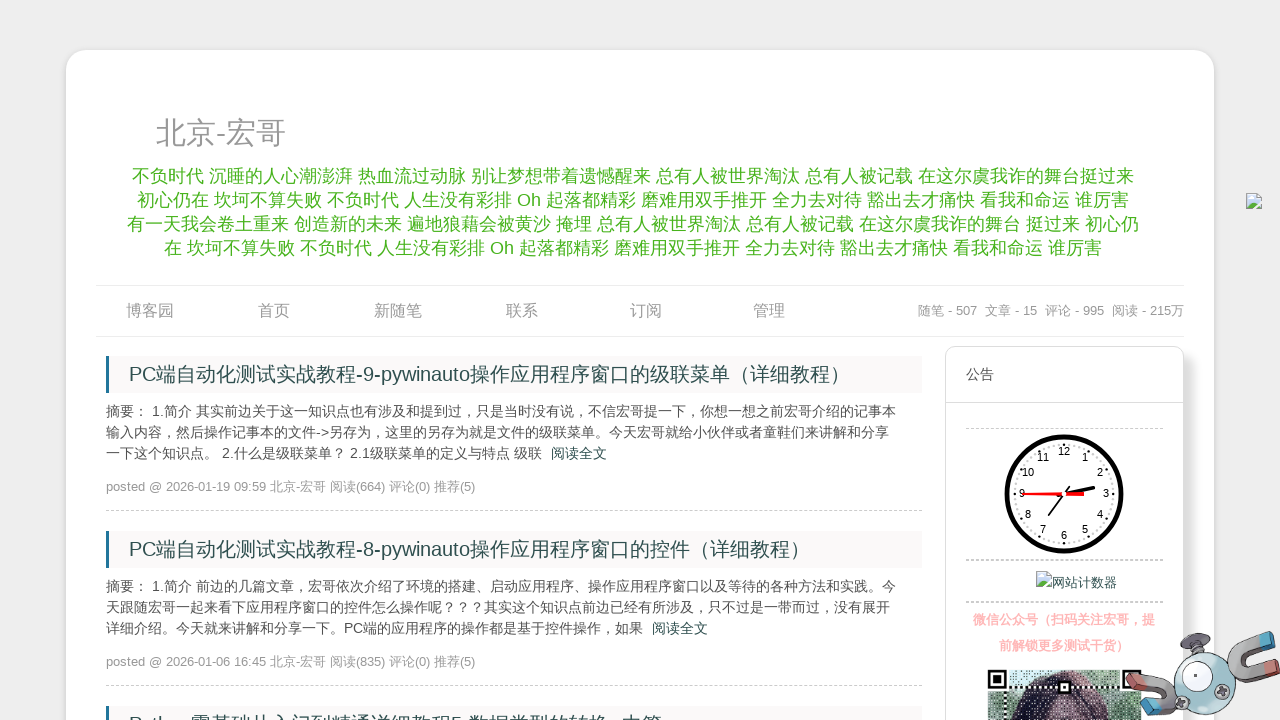